Navigates to Demoblaze homepage and verifies that product listings are displayed

Starting URL: https://www.demoblaze.com/

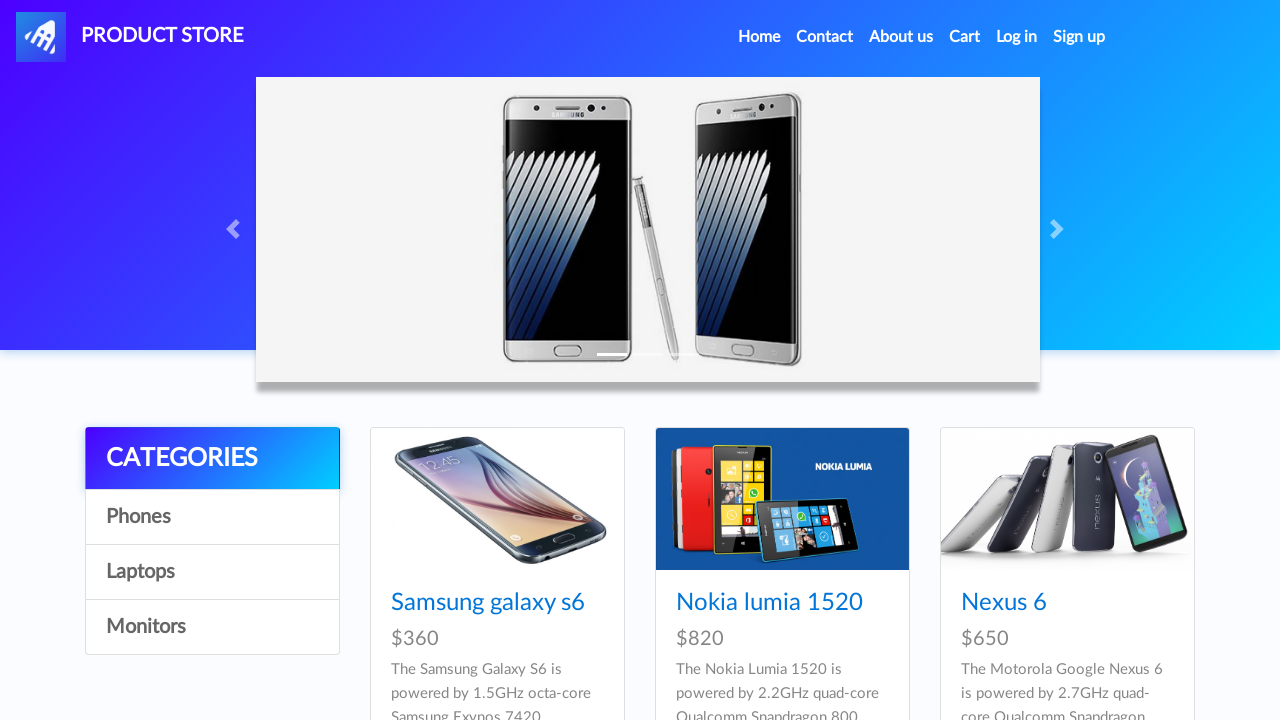

Navigated to Demoblaze homepage
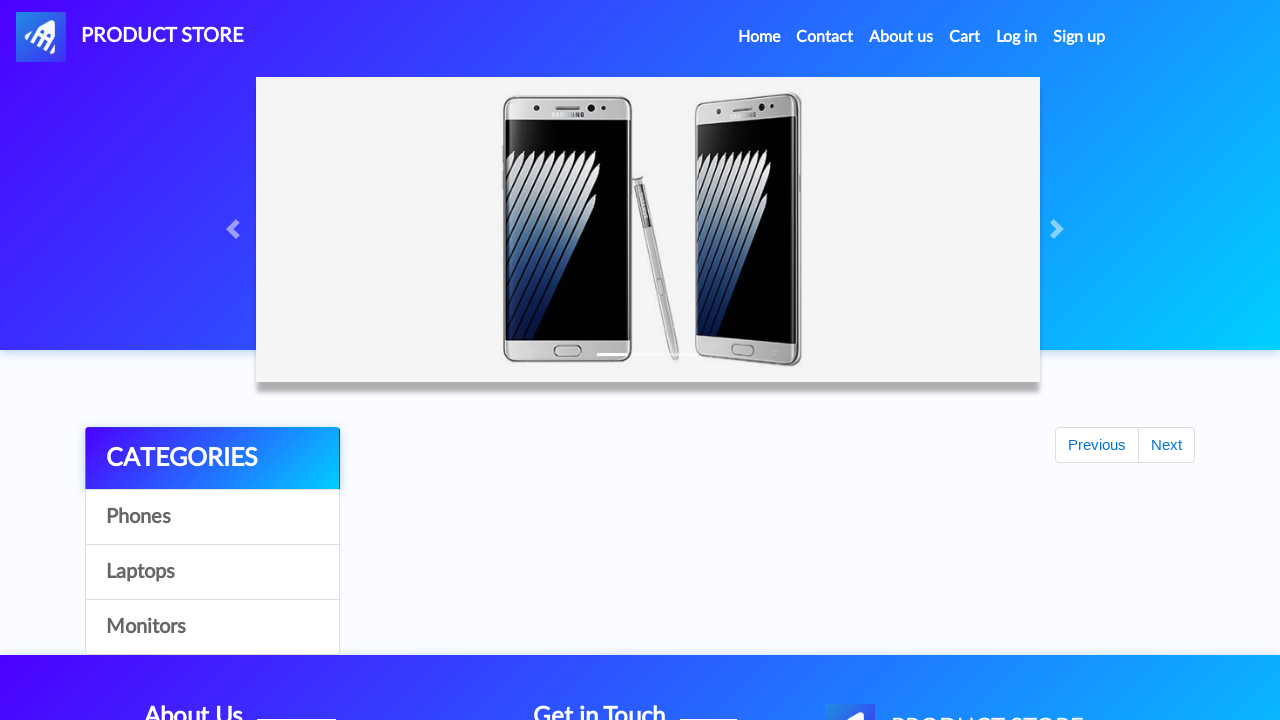

Product listings loaded on the page
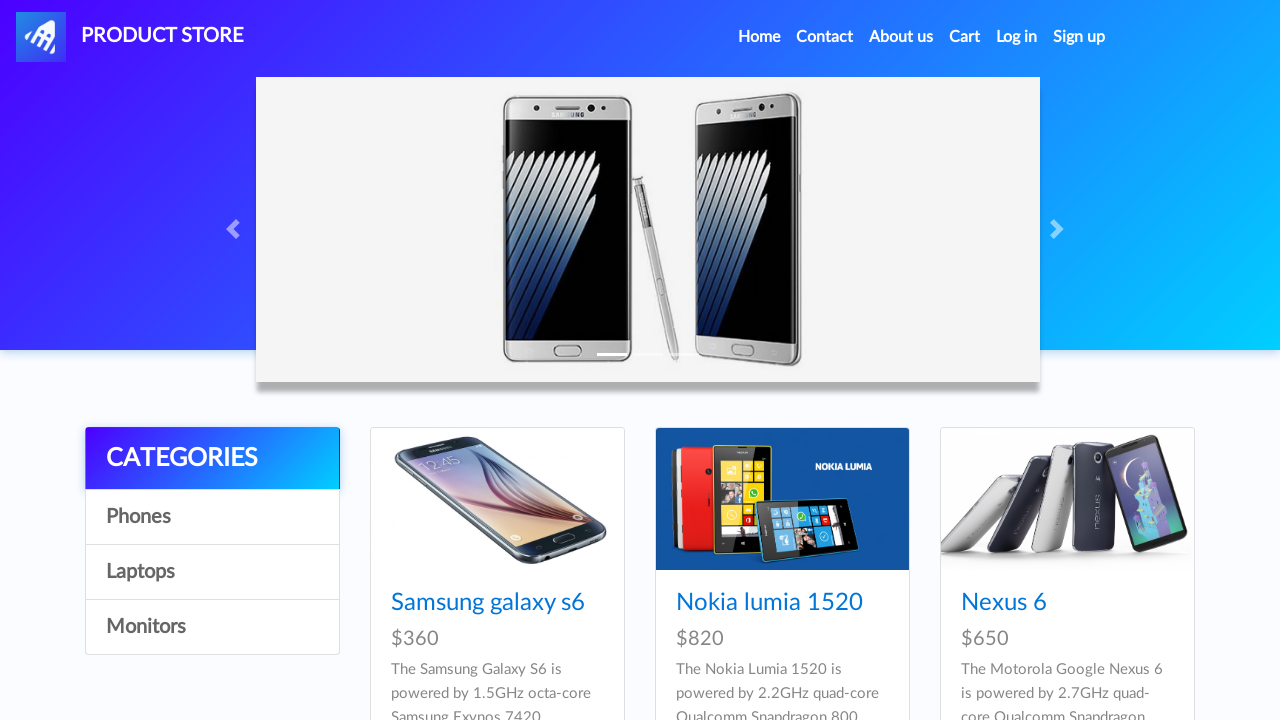

Located all product elements
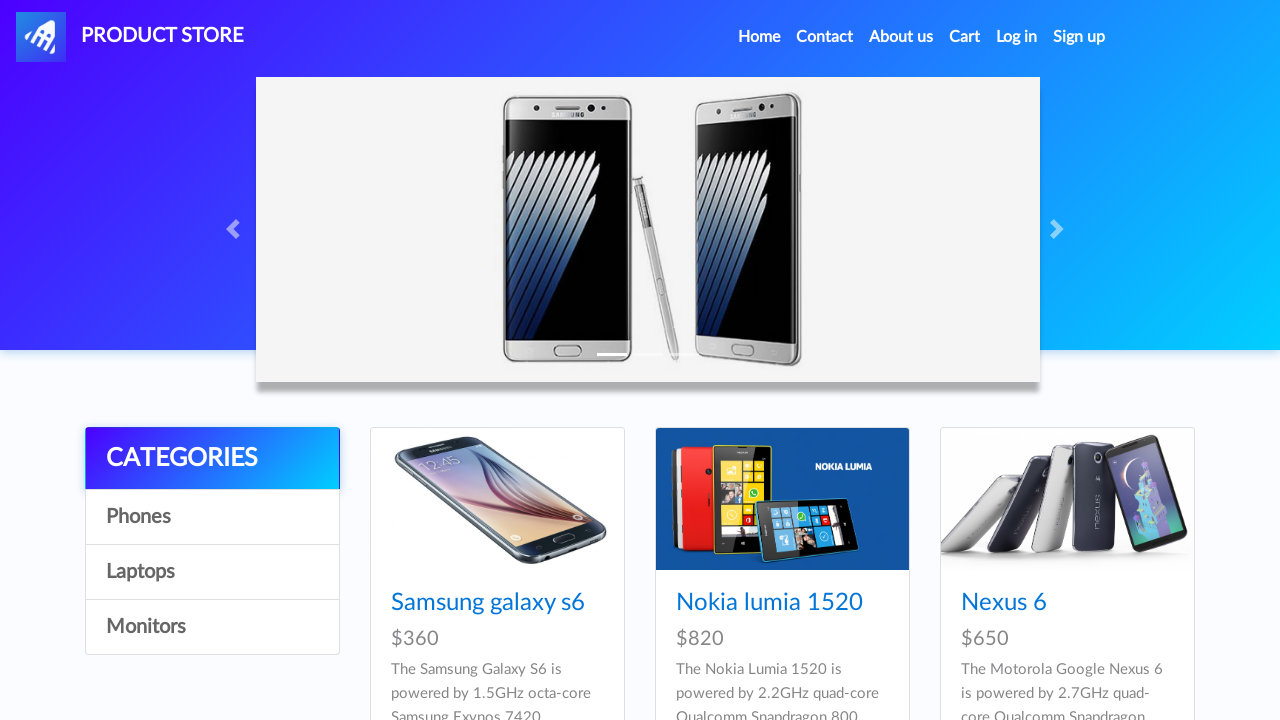

Verified that product listings are displayed (count > 0)
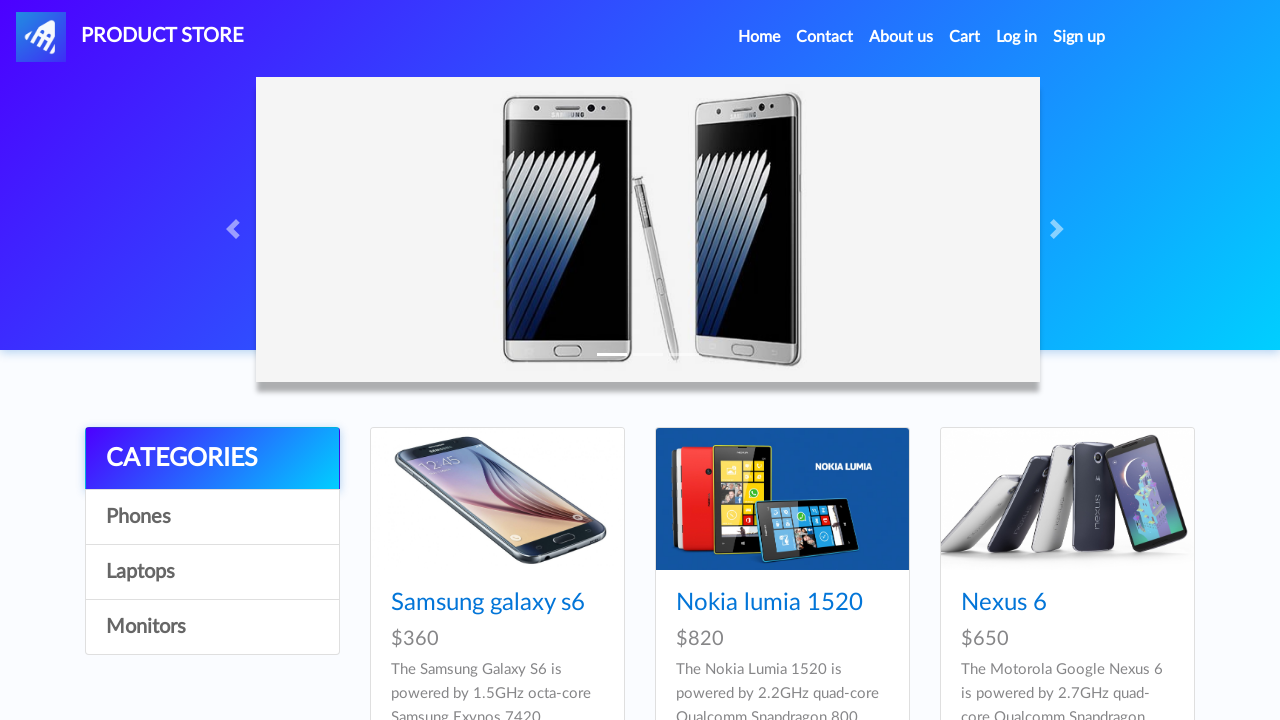

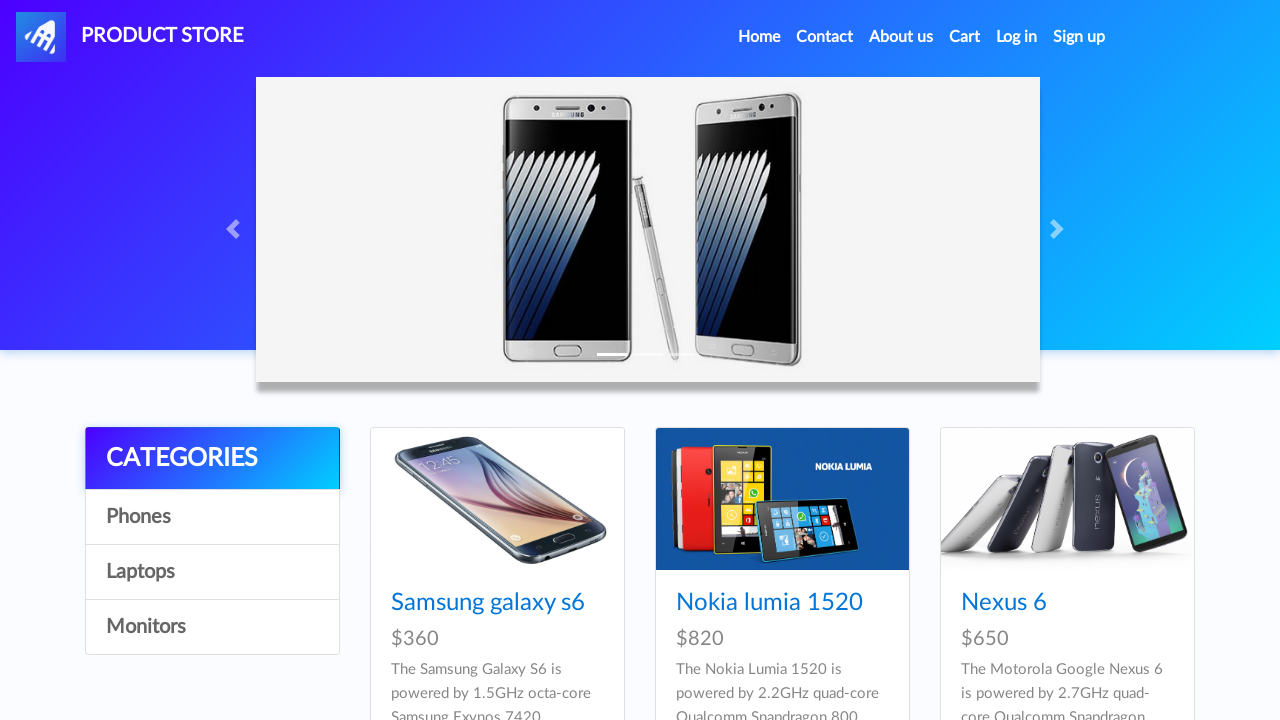